Tests finding the department with maximum employees by counting employees per department in table-2

Starting URL: http://automationbykrishna.com/#

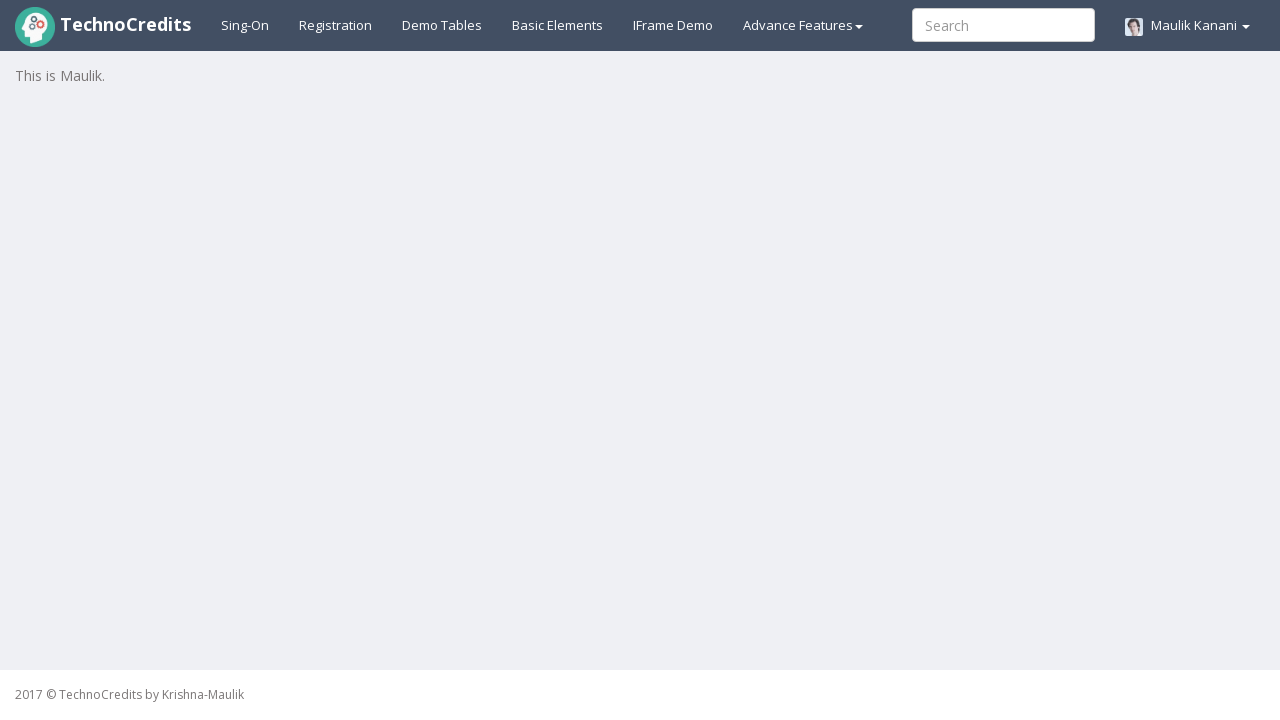

Clicked on Demo Tables link at (442, 25) on xpath=//a[@id='demotable']
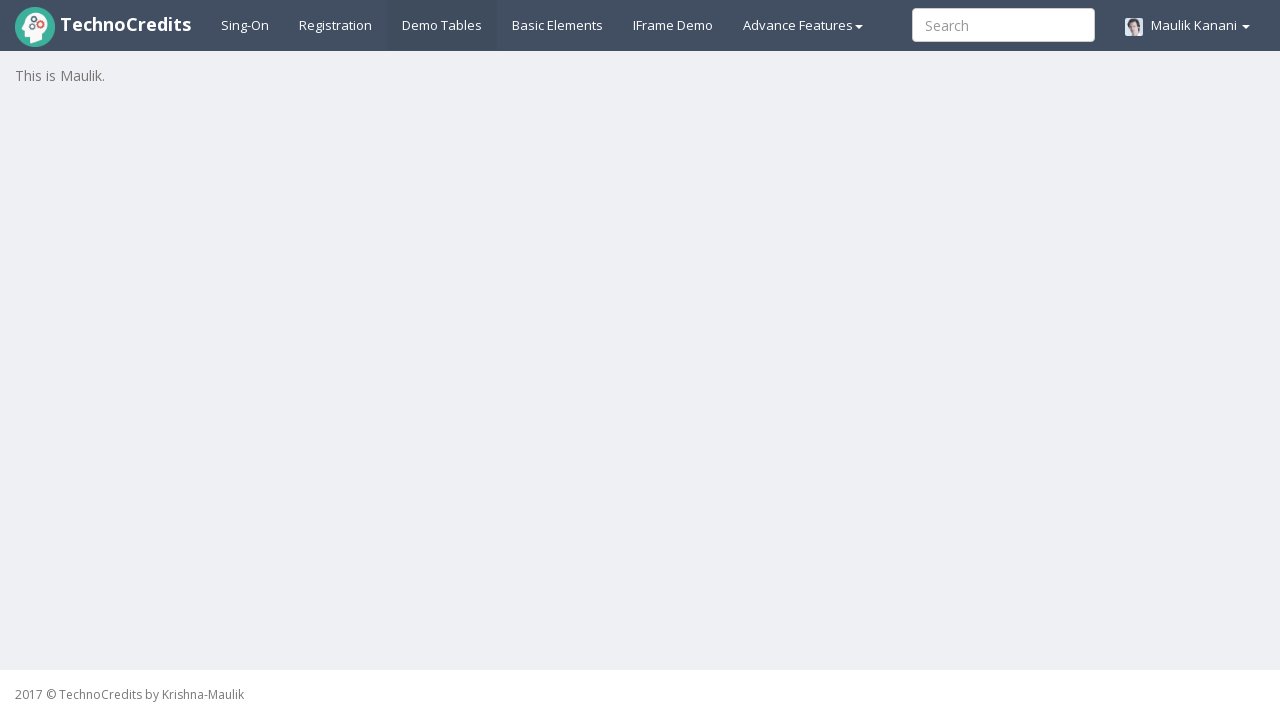

Table with striped class loaded
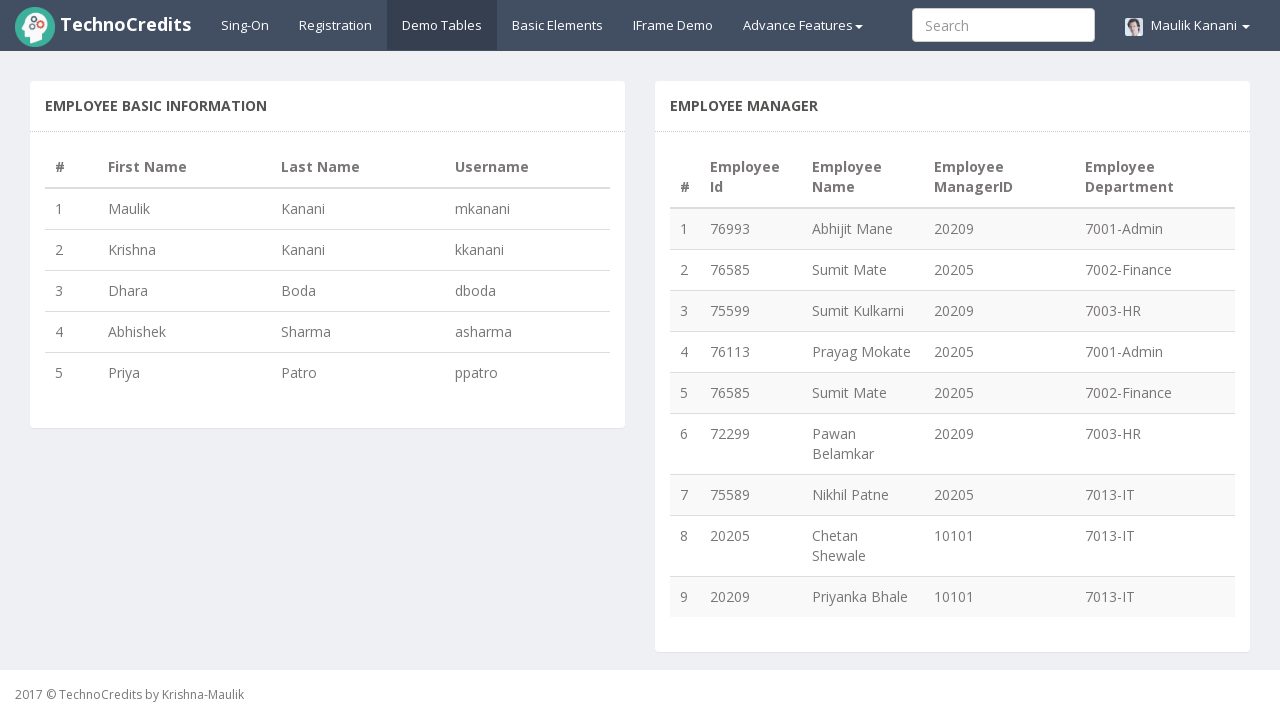

Retrieved row count: 9 rows in table-2
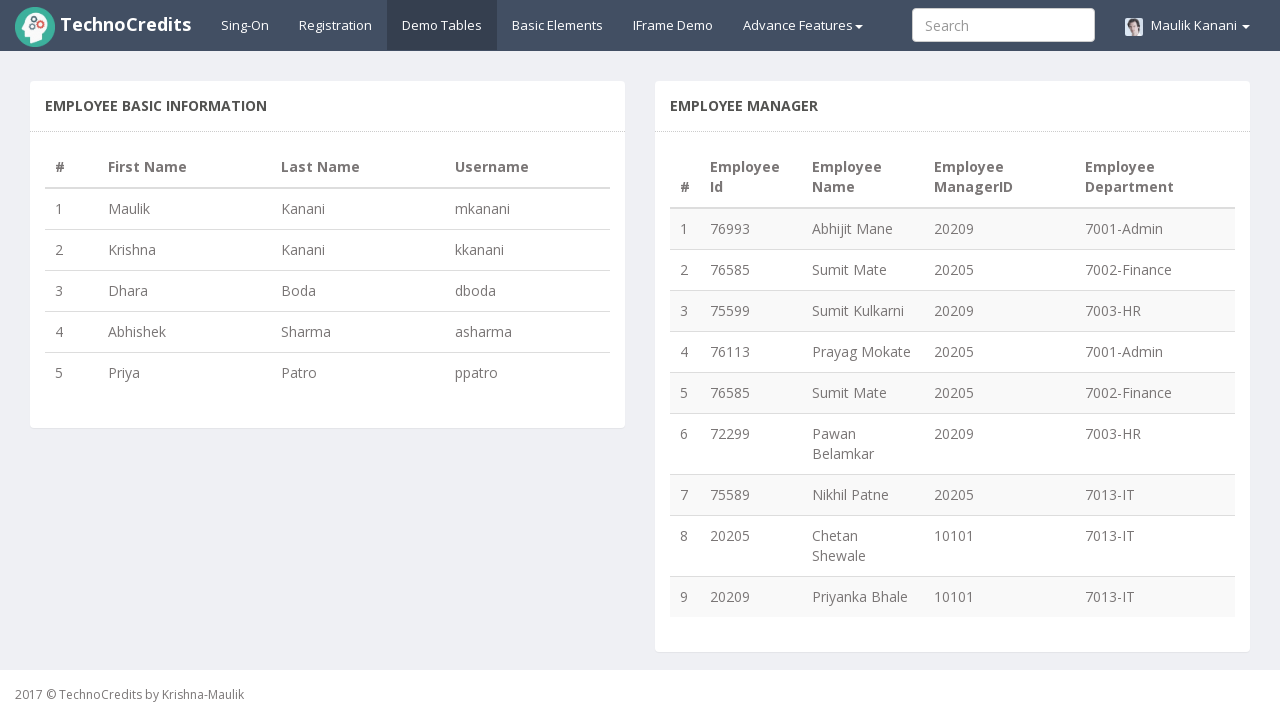

Extracted department name '7001-Admin' from row 1
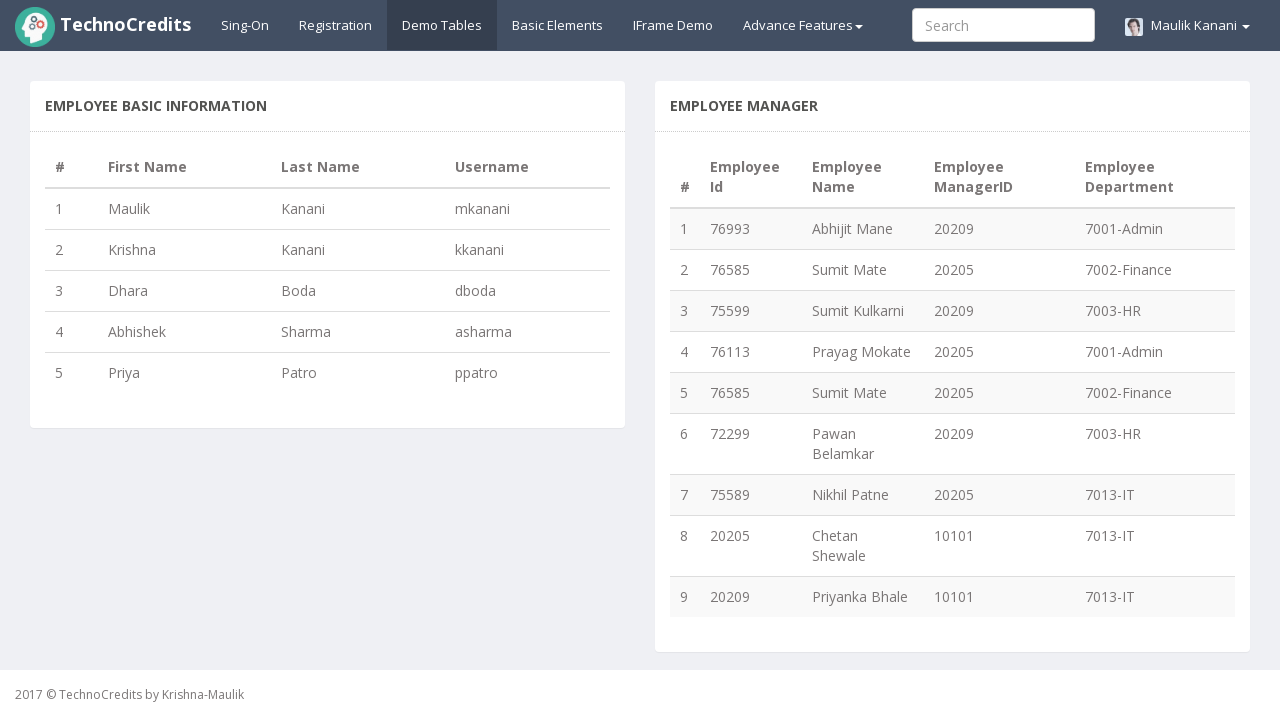

Counted 2 employees in department '7001-Admin'
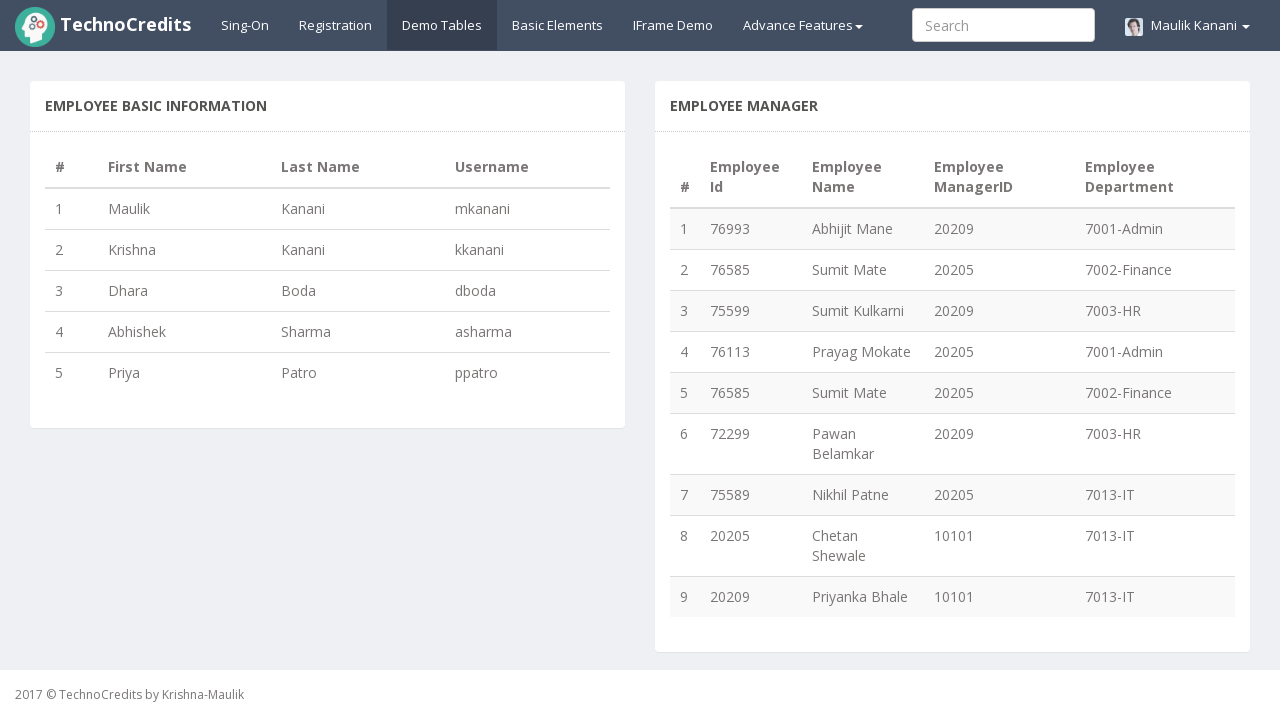

Extracted department name '7002-Finance' from row 2
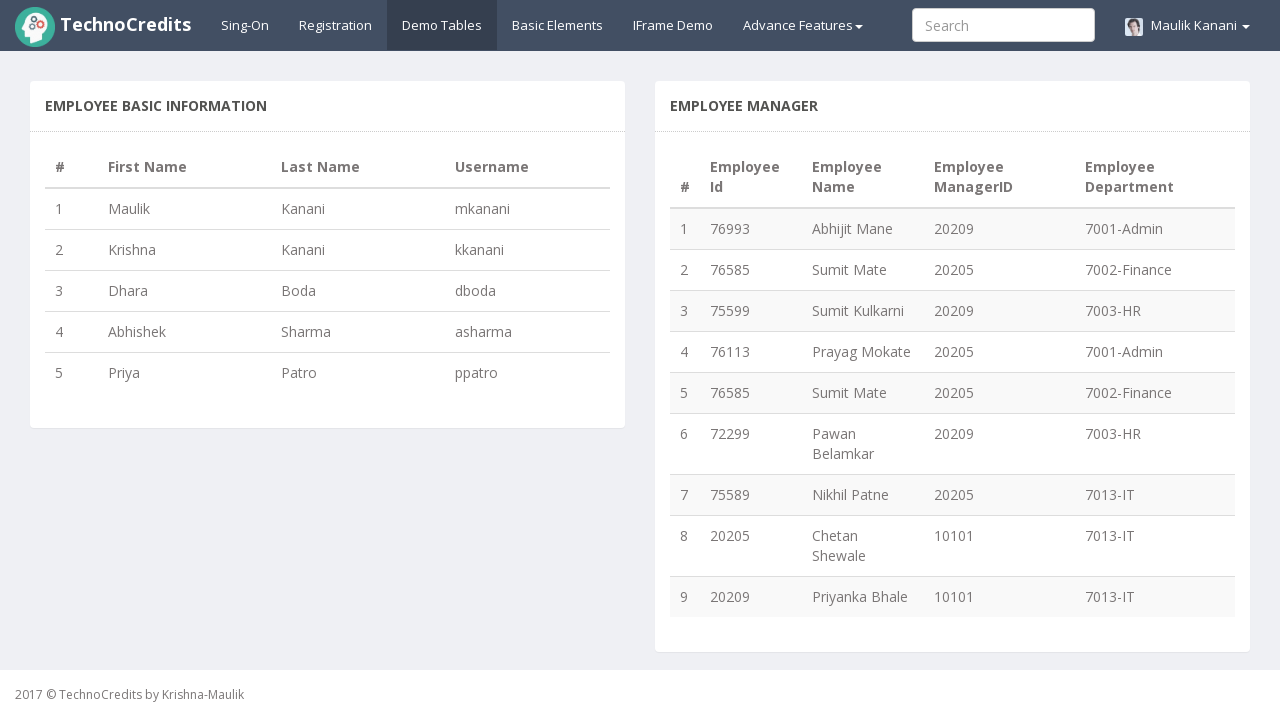

Counted 2 employees in department '7002-Finance'
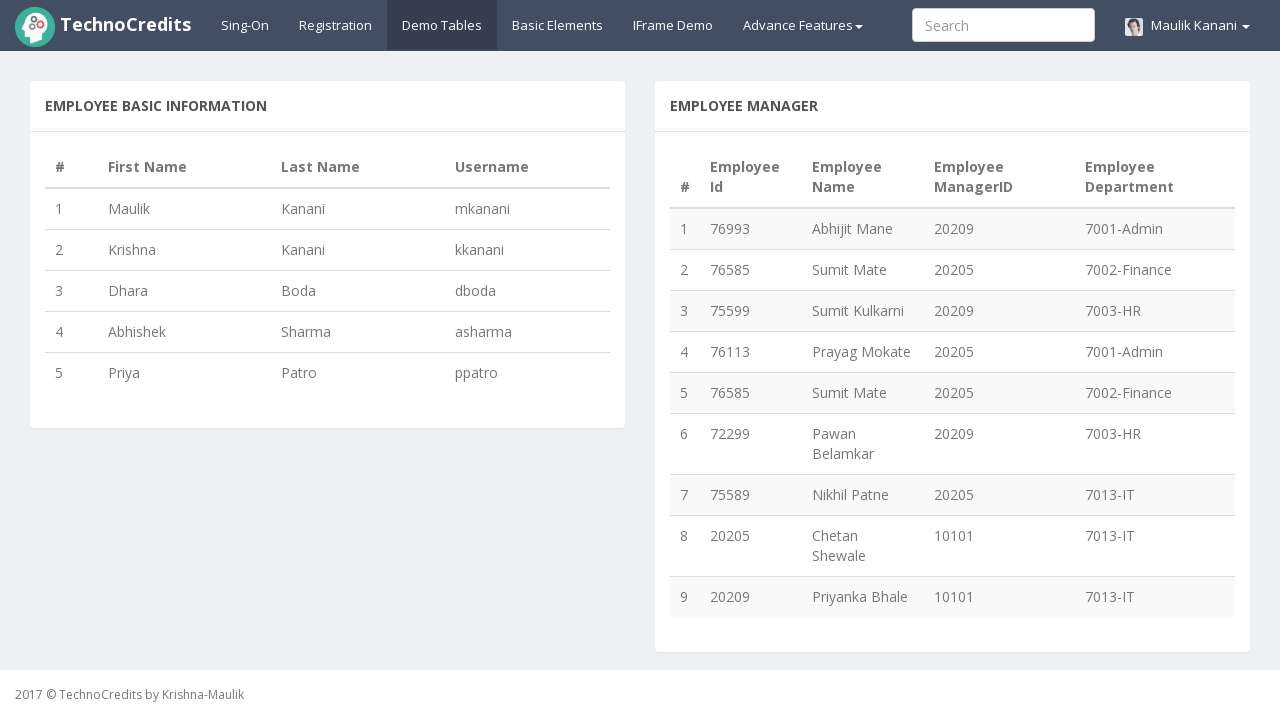

Extracted department name '7003-HR' from row 3
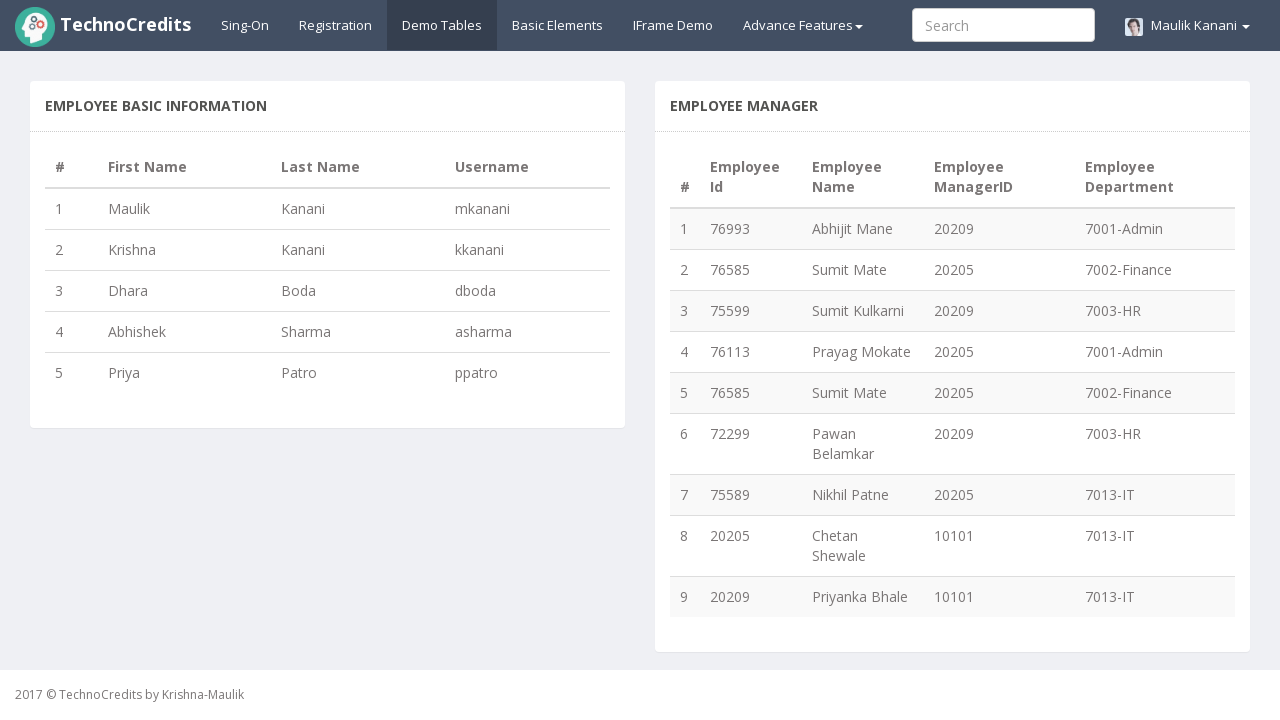

Counted 2 employees in department '7003-HR'
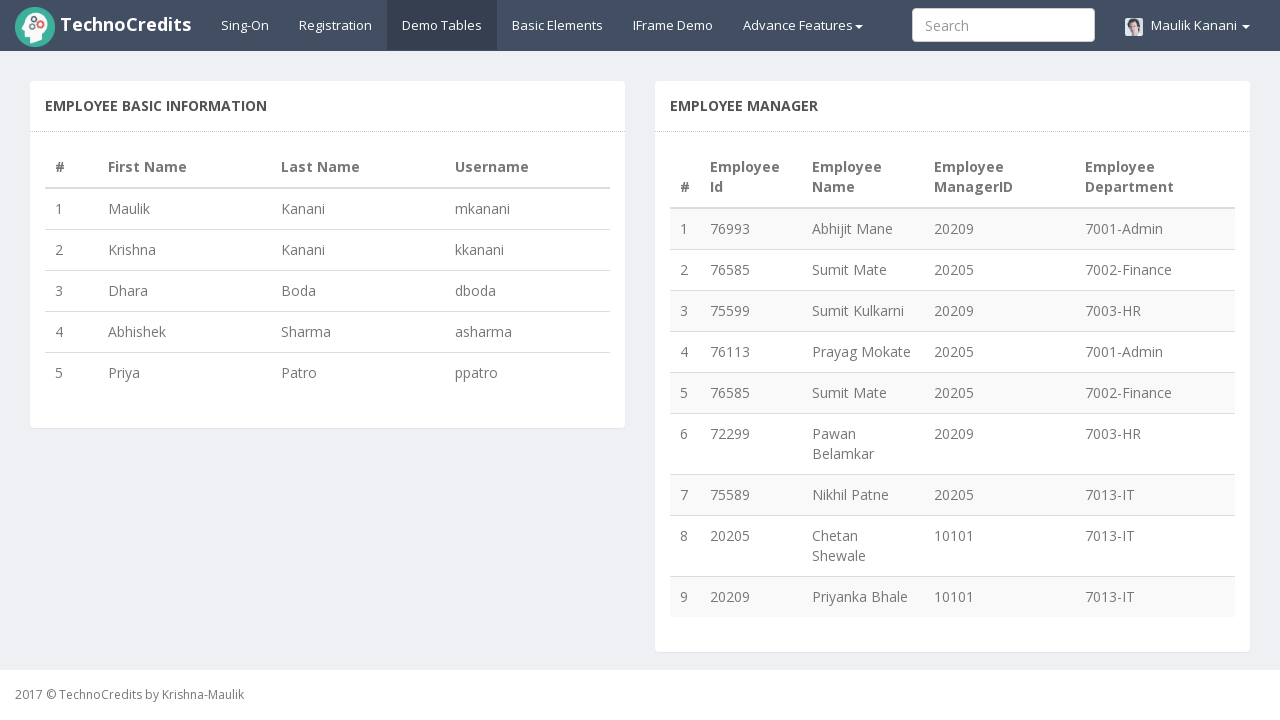

Extracted department name '7001-Admin' from row 4
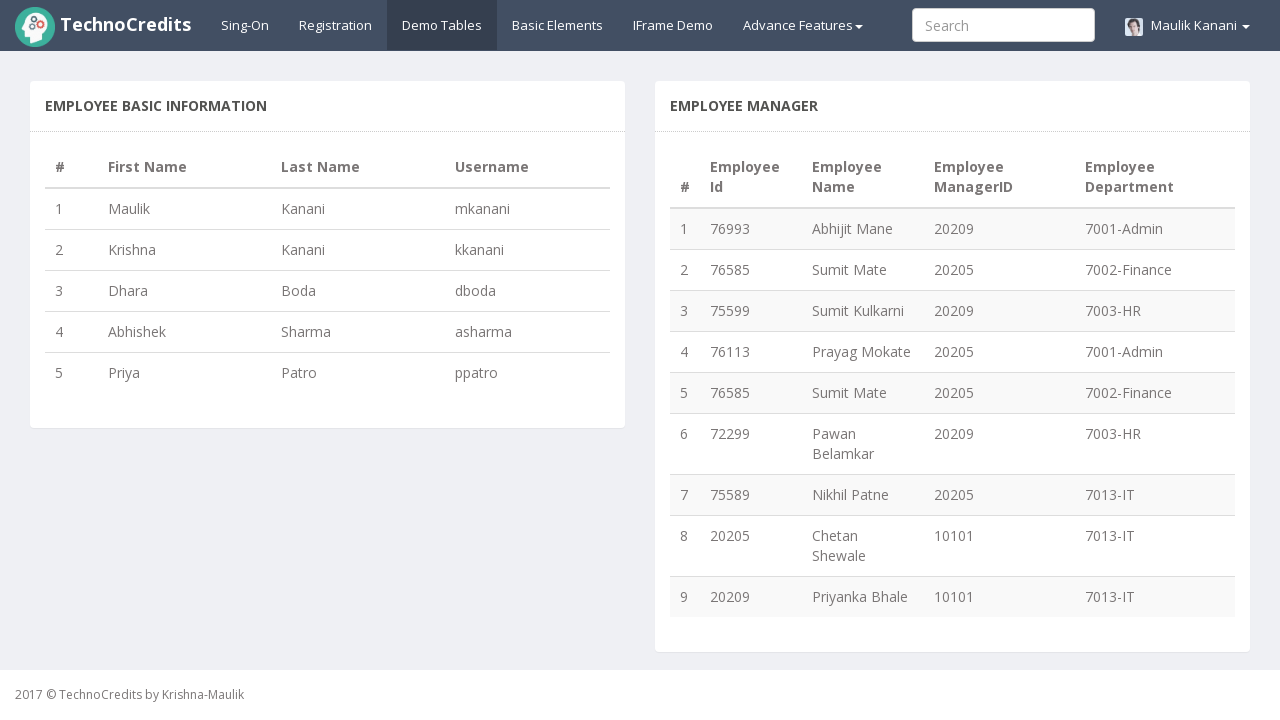

Extracted department name '7002-Finance' from row 5
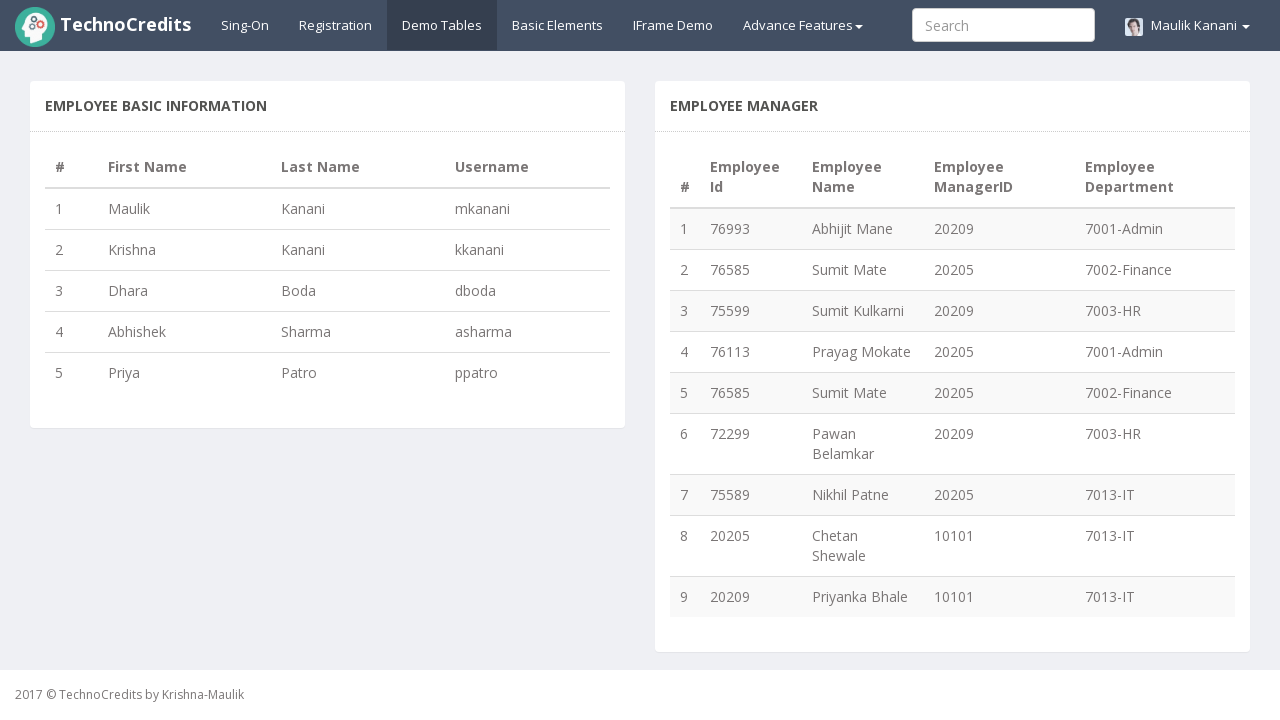

Extracted department name '7003-HR' from row 6
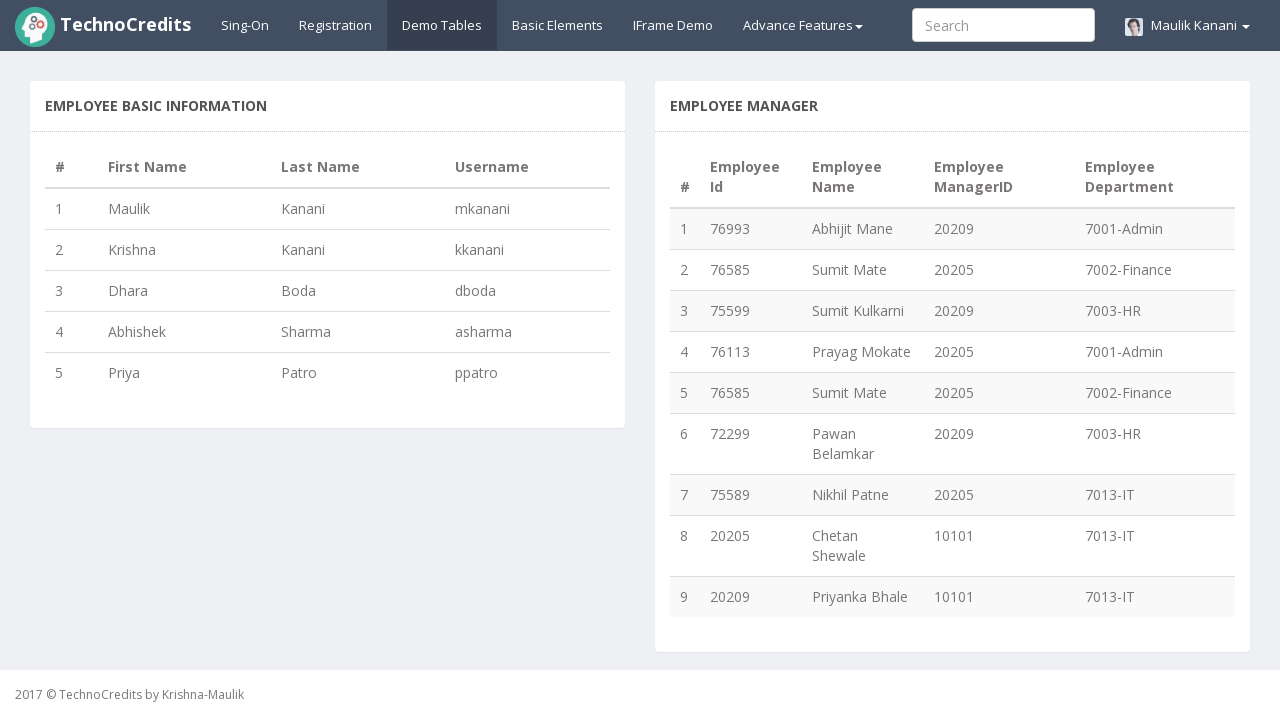

Extracted department name '7013-IT' from row 7
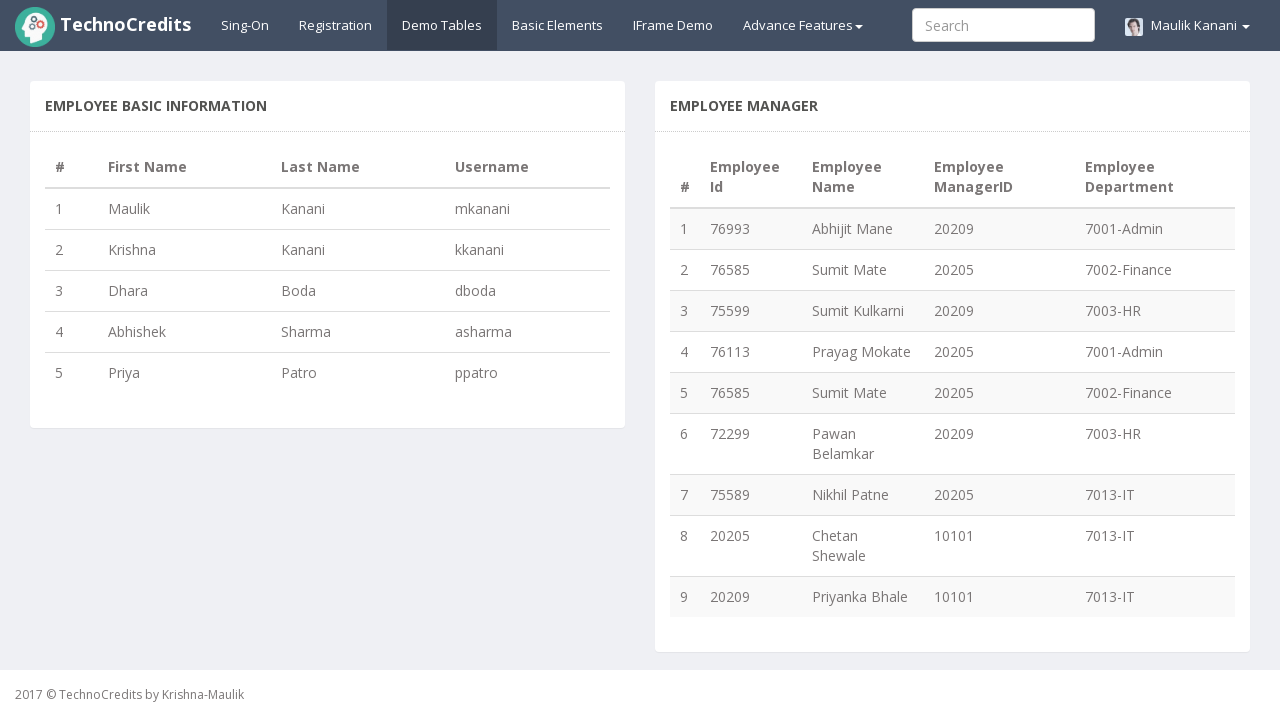

Counted 3 employees in department '7013-IT'
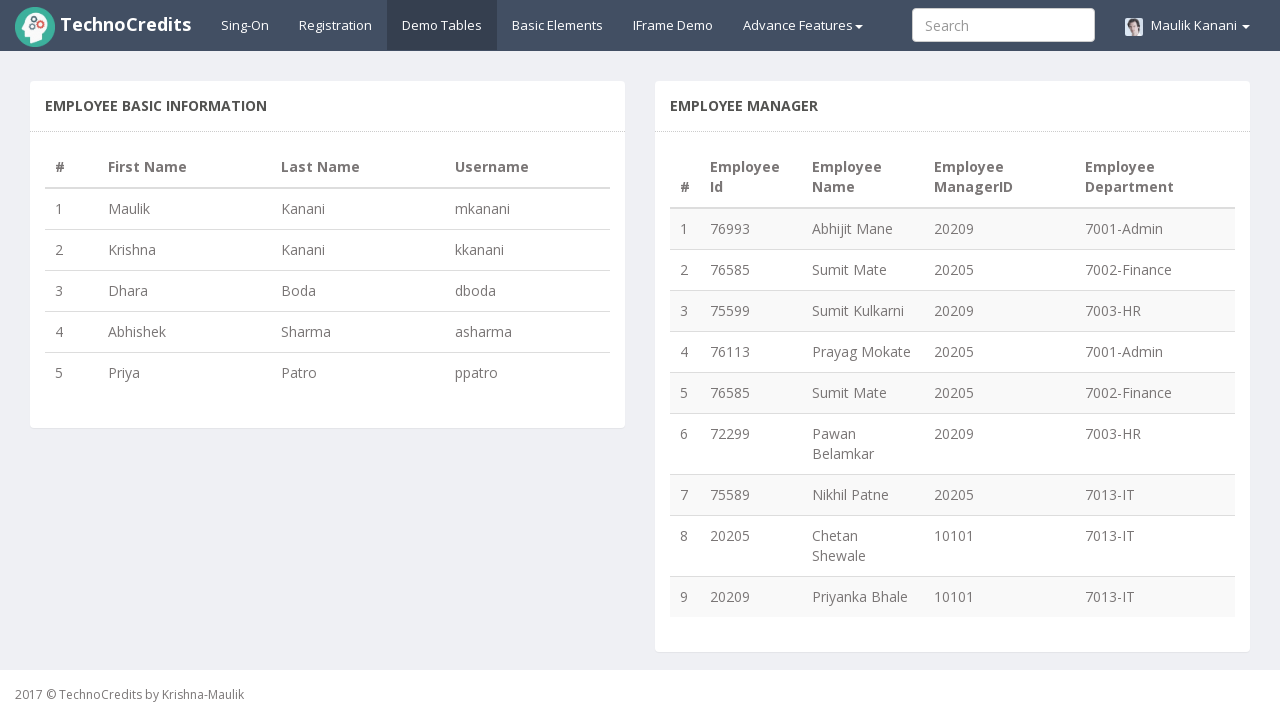

Extracted department name '7013-IT' from row 8
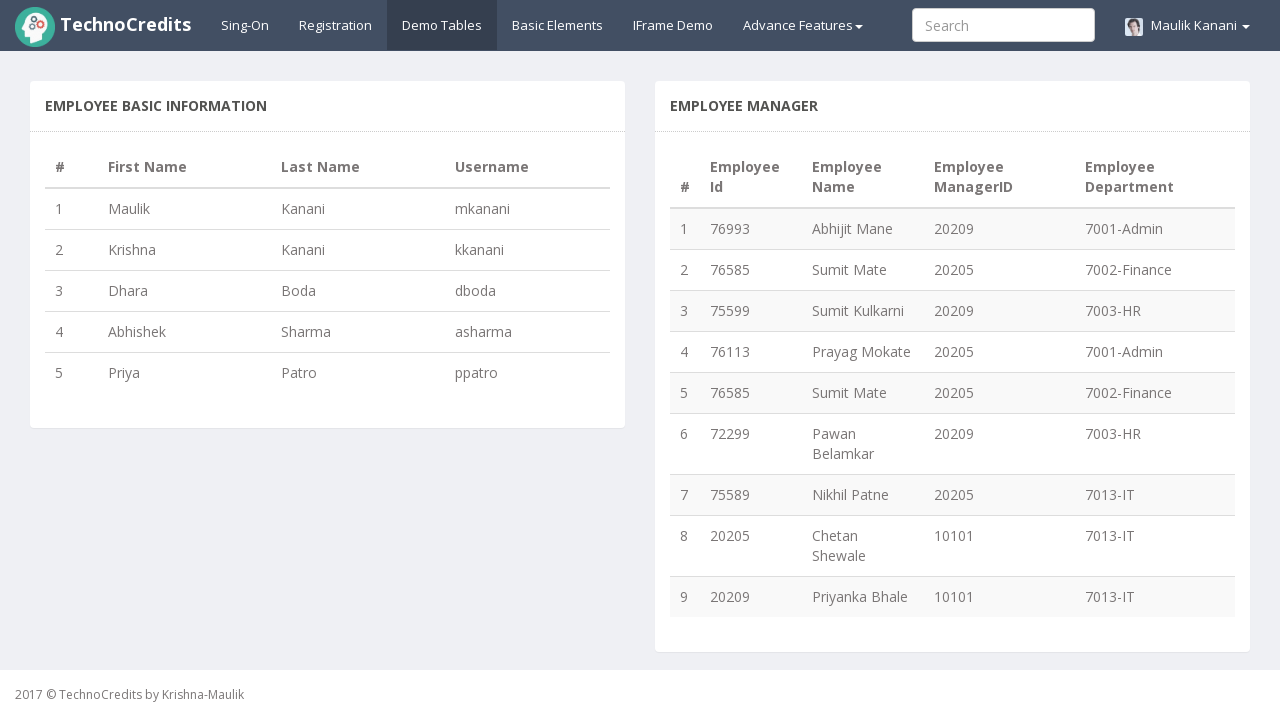

Extracted department name '7013-IT' from row 9
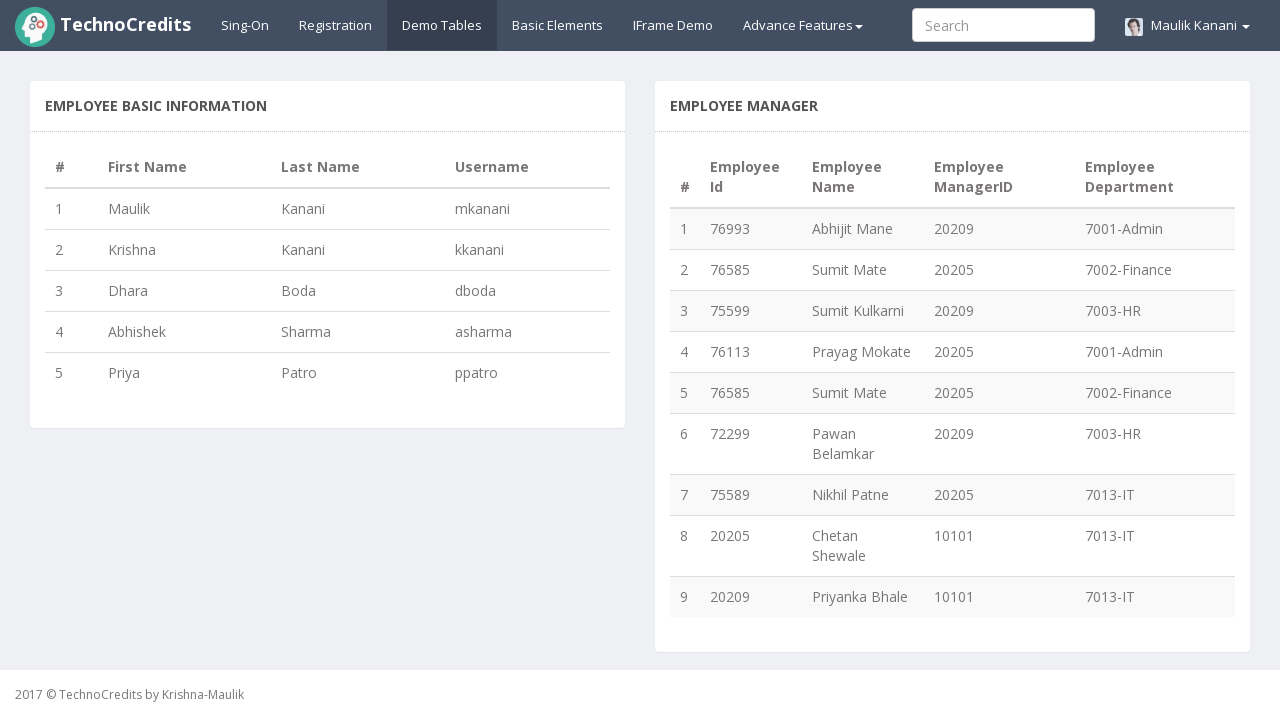

Identified department with maximum employees: 7013-IT (3 employees)
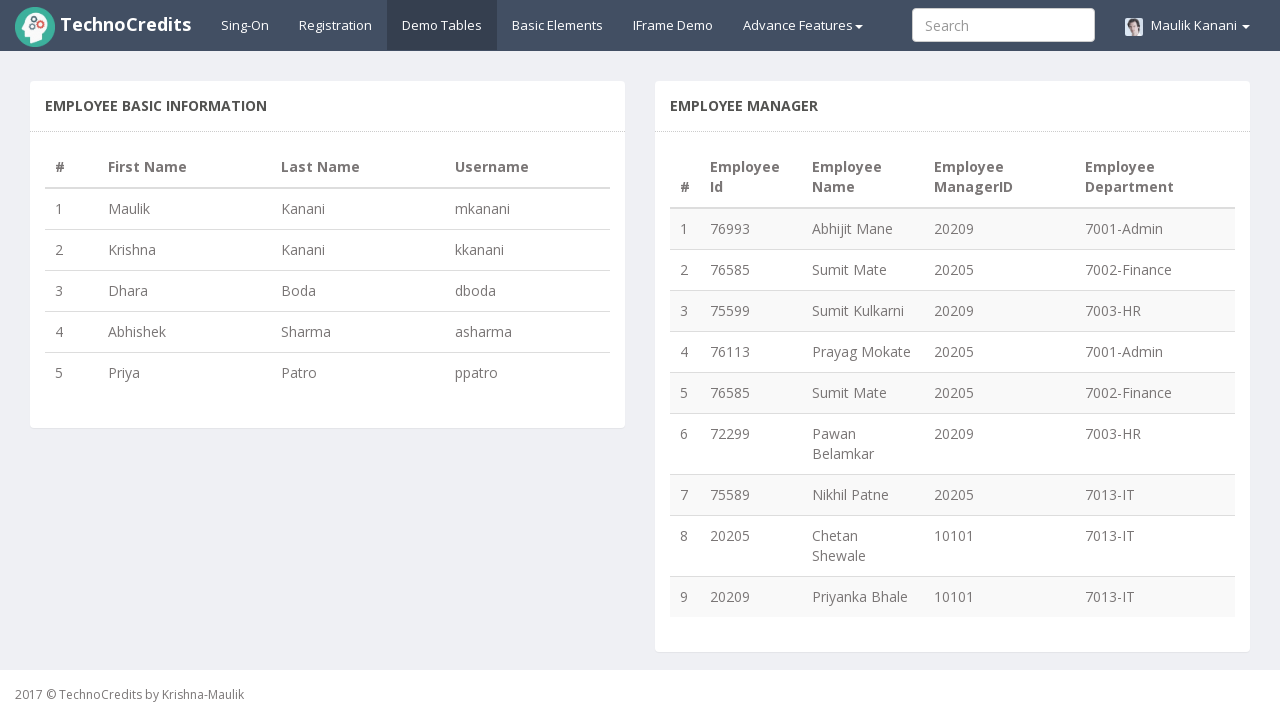

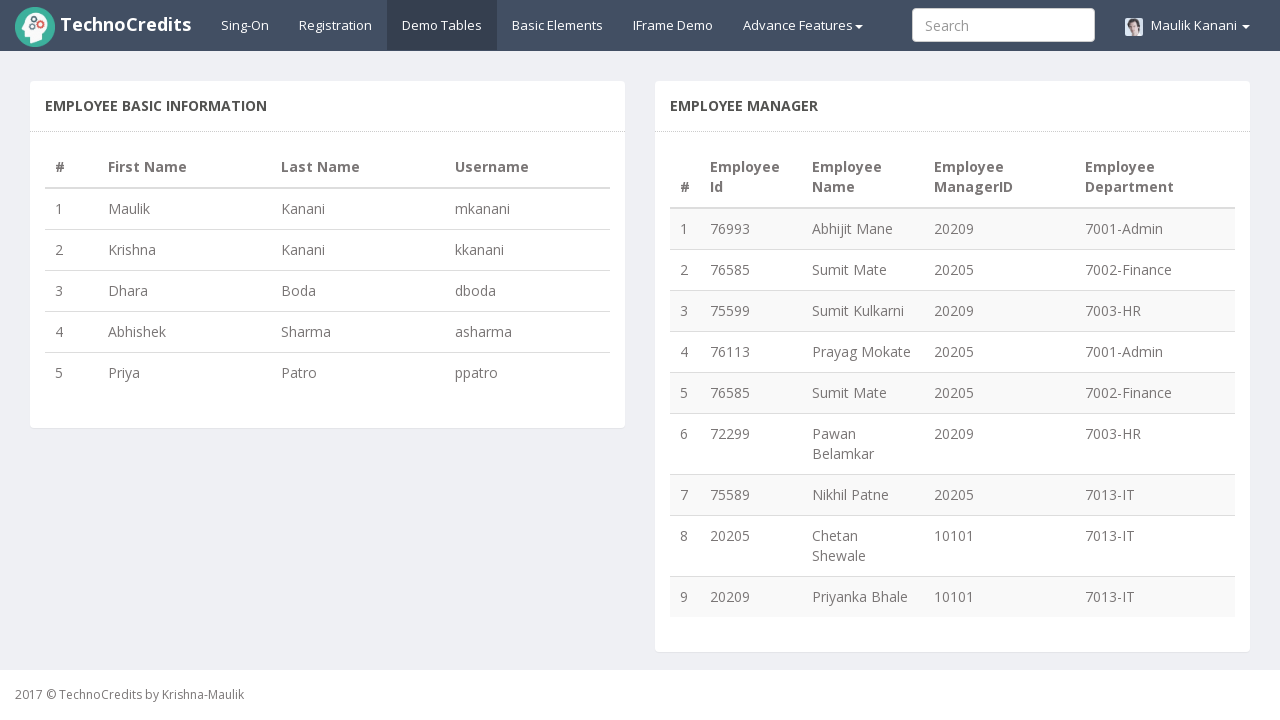